Tests the snake eyes game scenario where a player rolls 1,1 then 1,1,1 and must finish their drink

Starting URL: http://100percentofthetimehotspaghetti.com/dice.html

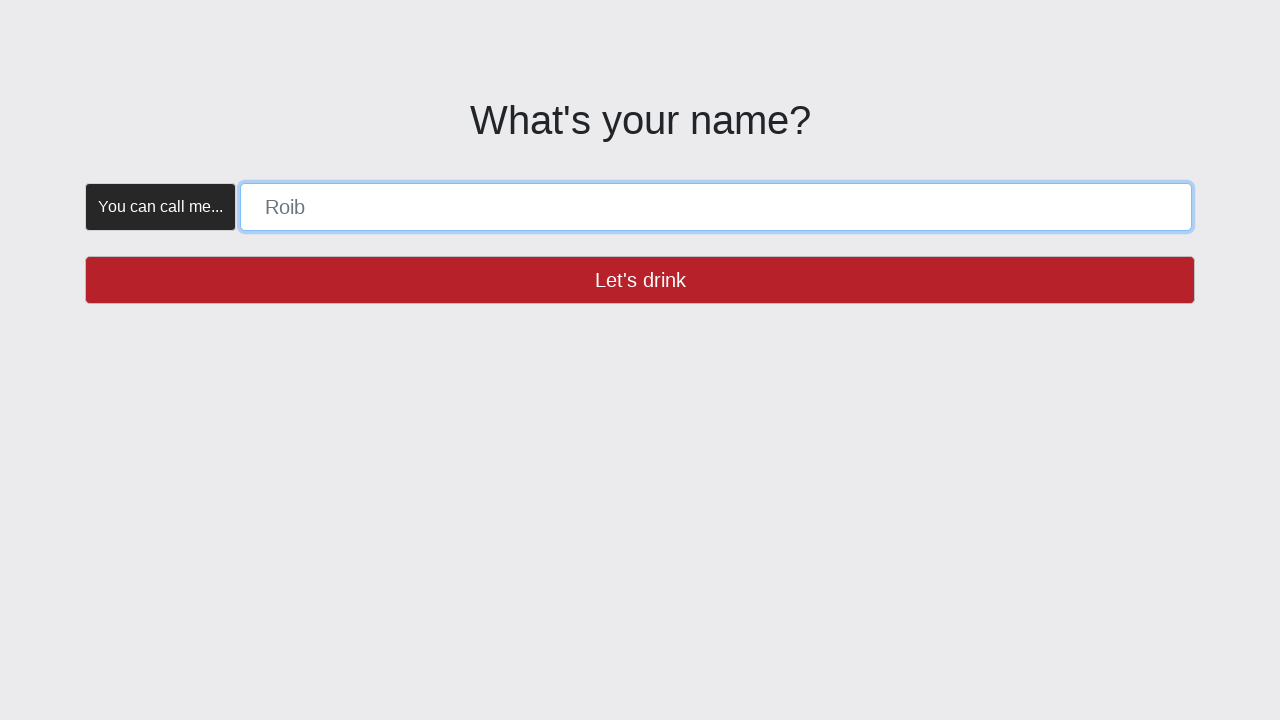

Set default timeout to 5000ms
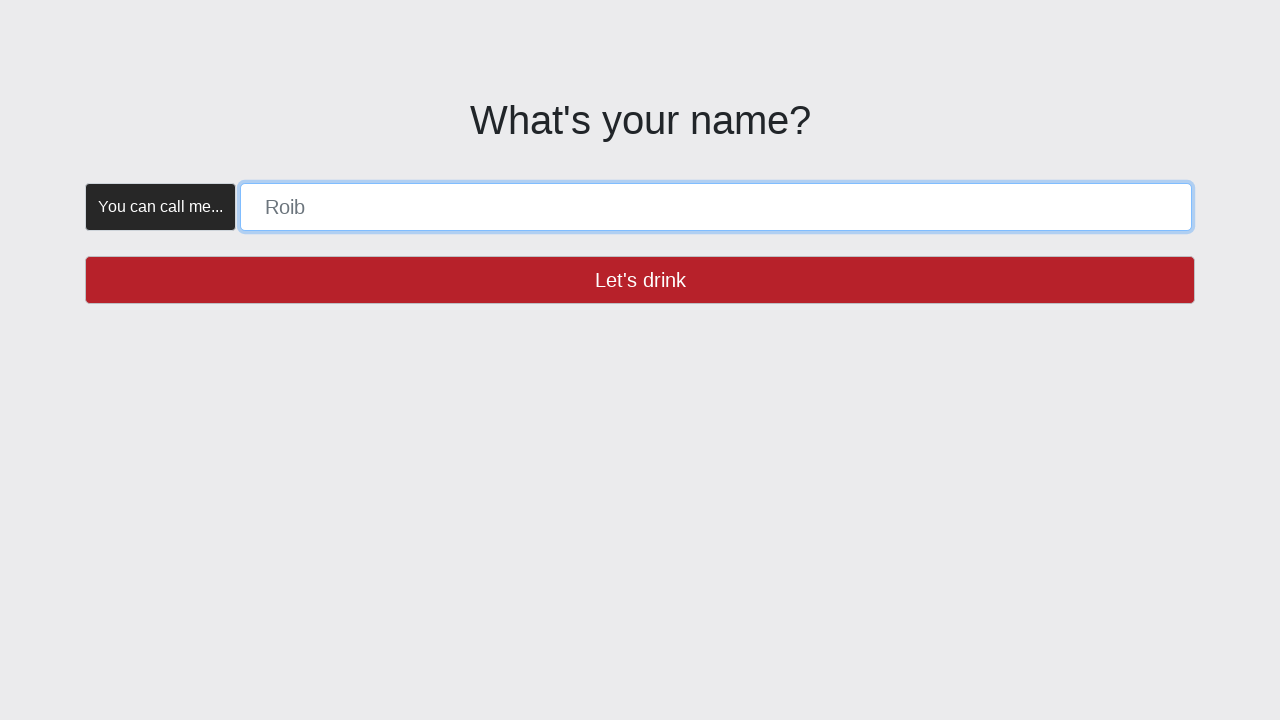

Located name form input field
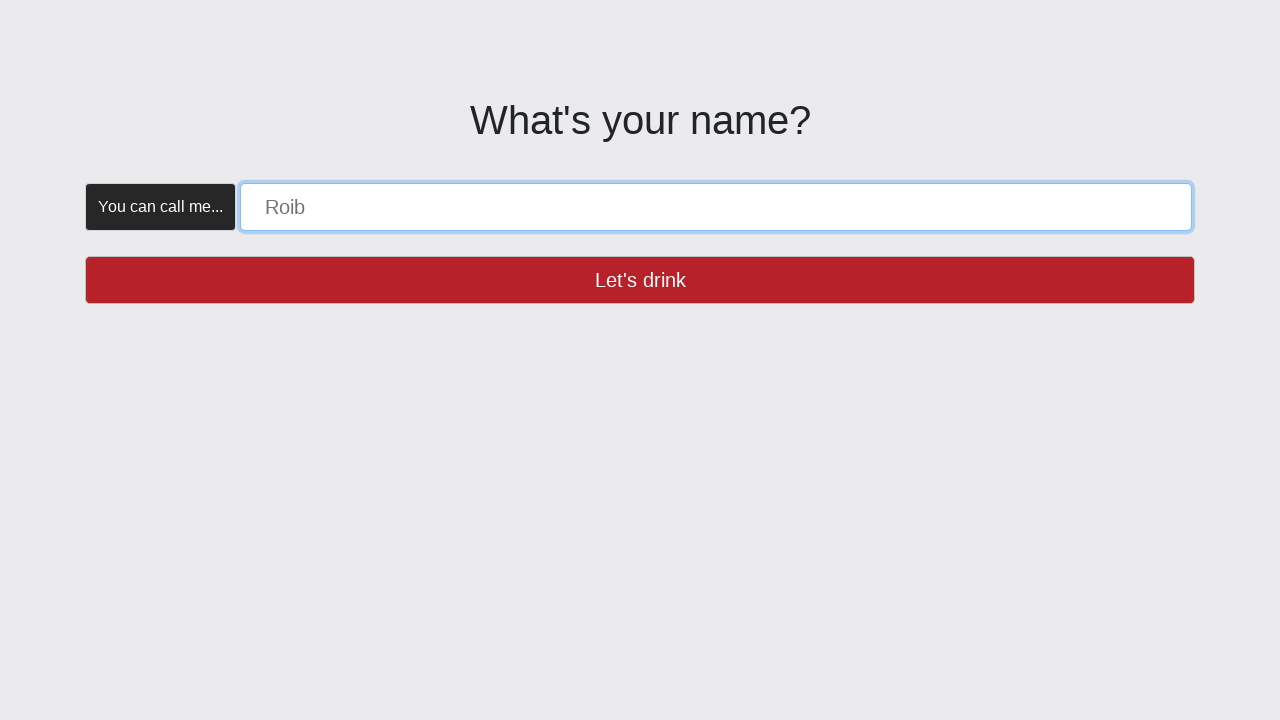

Located "Let's drink" button
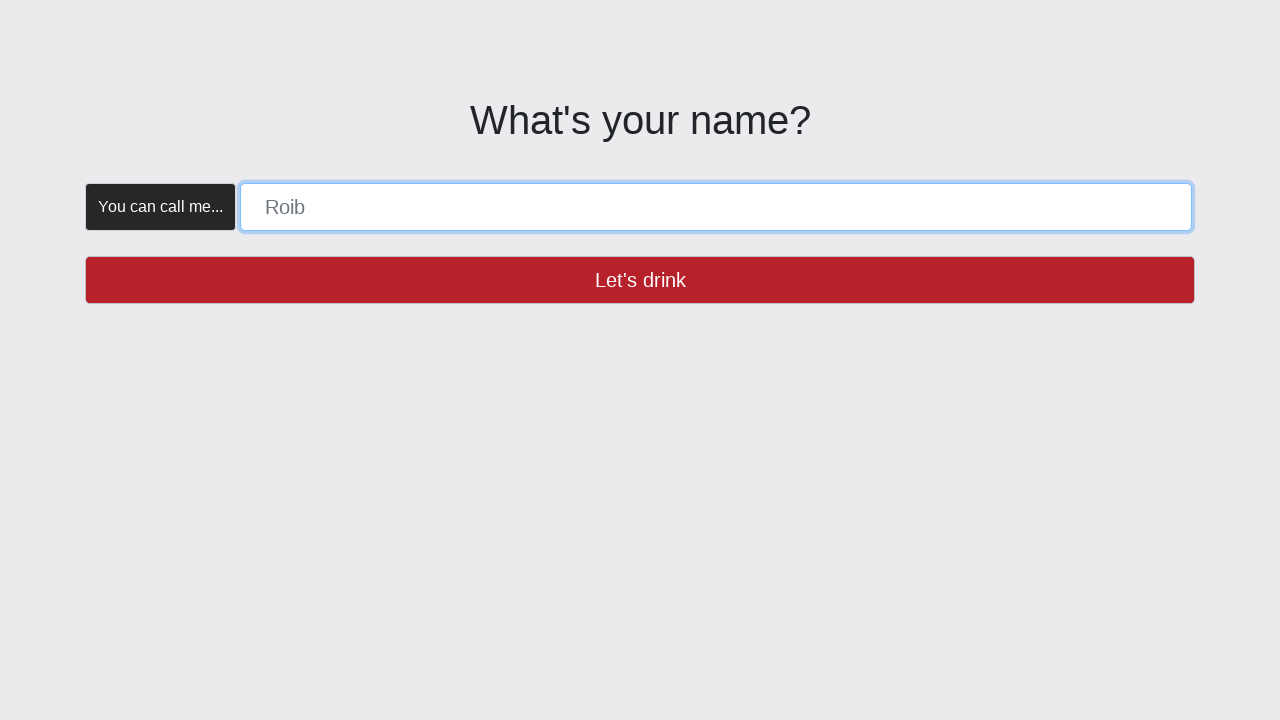

Located "Create" button
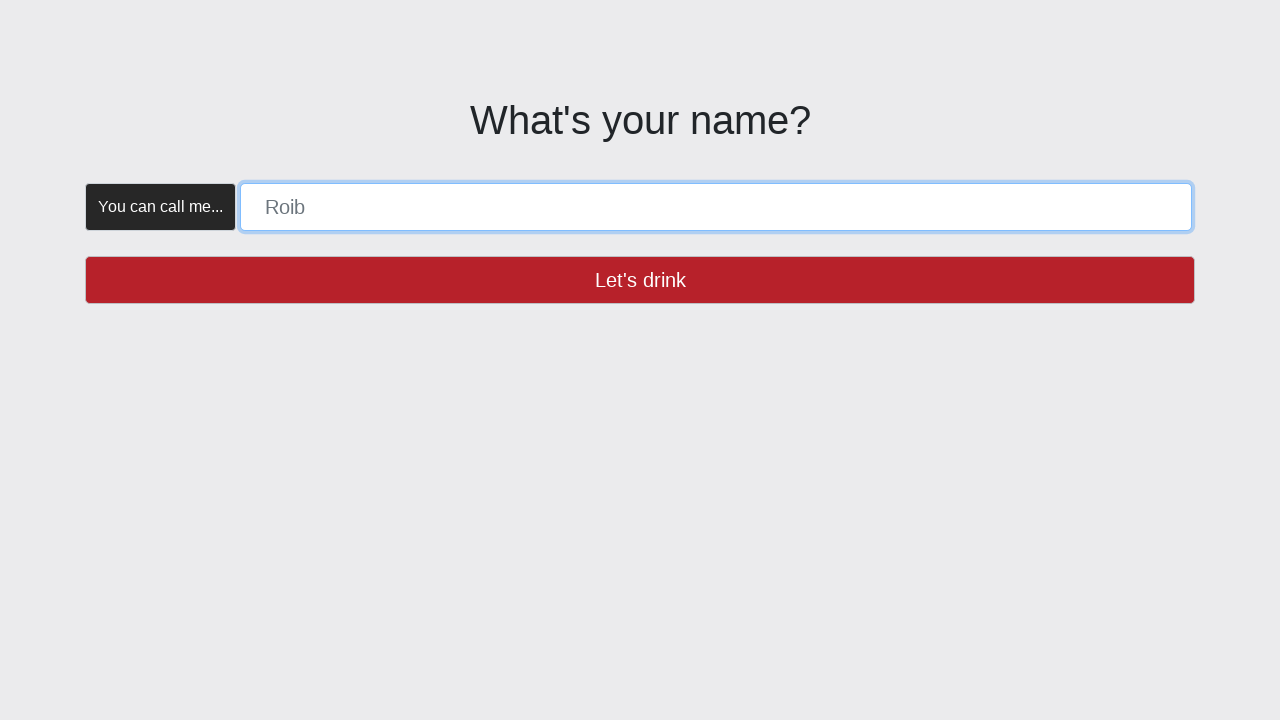

Located "New Round" button
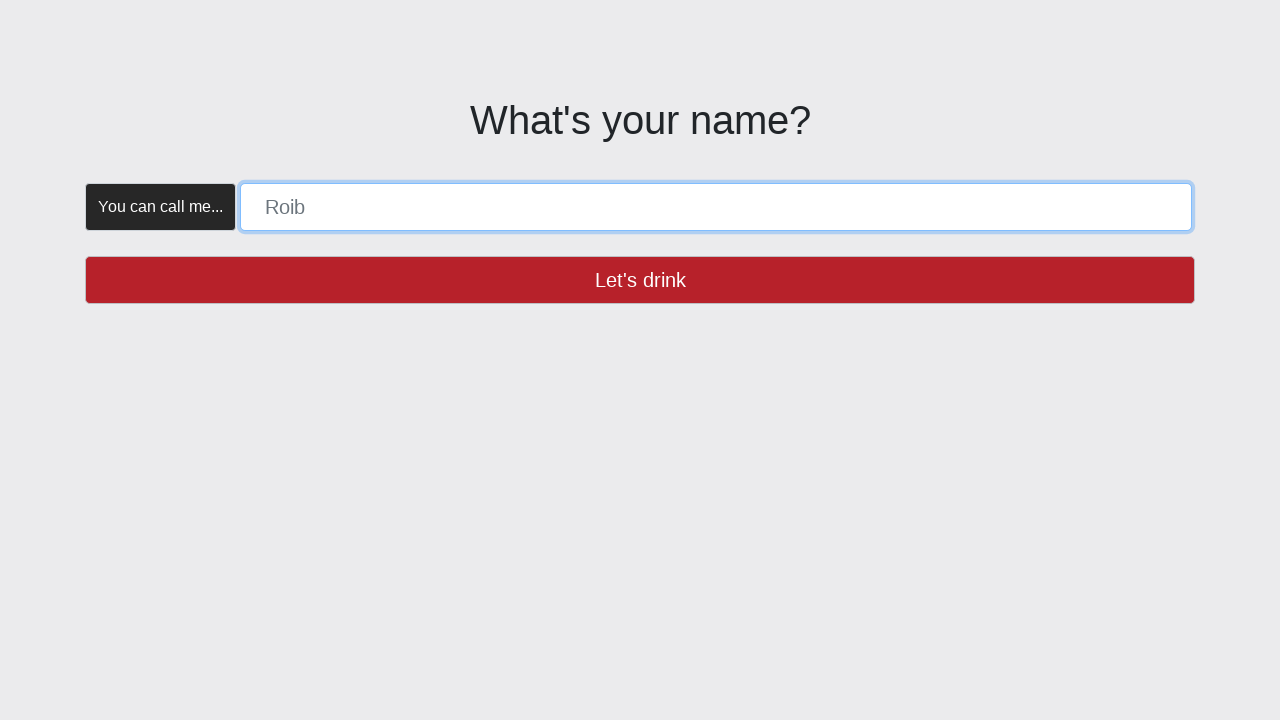

Located "Roll Dice" button
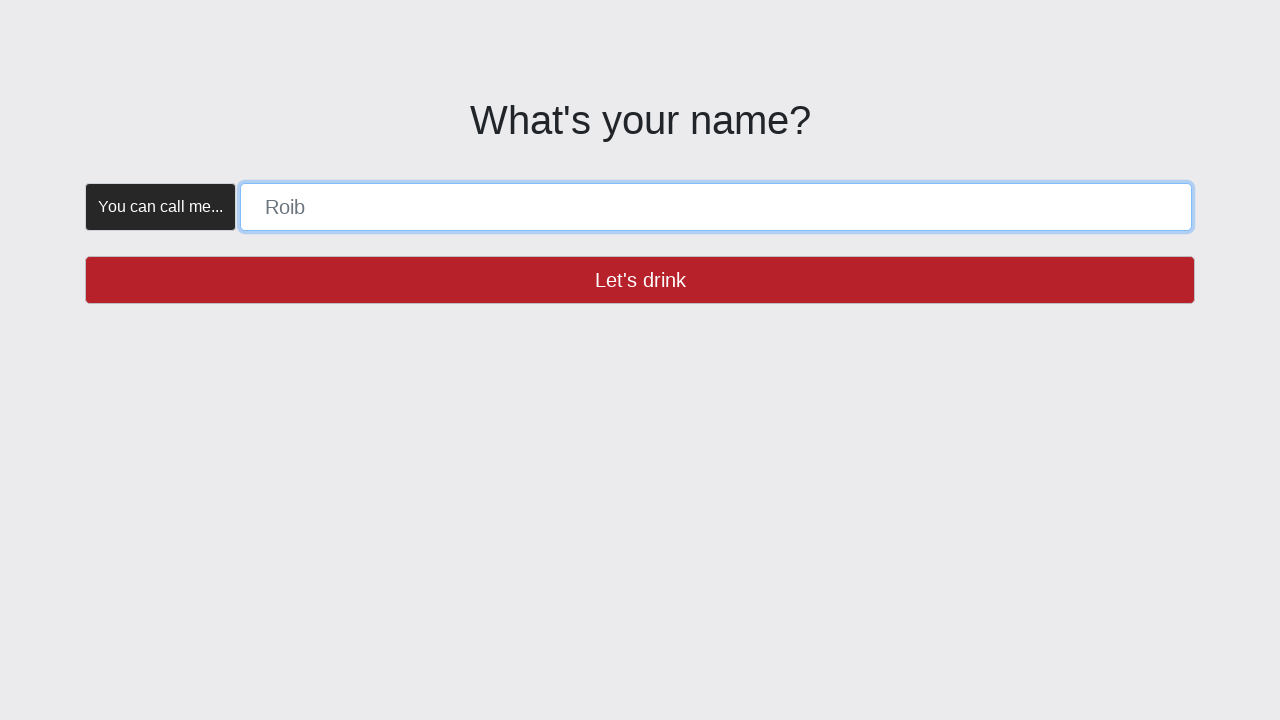

Verified "Let's drink" button is enabled at (640, 280) on button >> internal:has-text="Let's drink"i
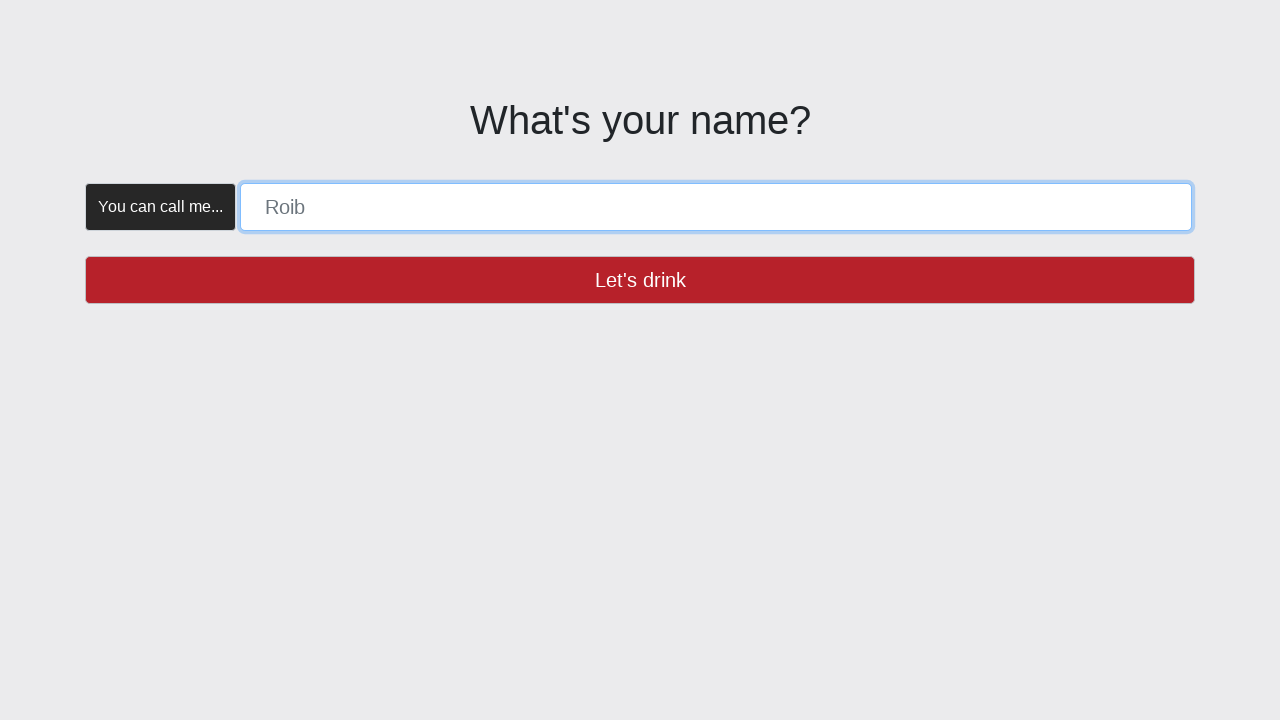

Filled player name with 'SNAKE_EYES' on [placeholder="Roib"]
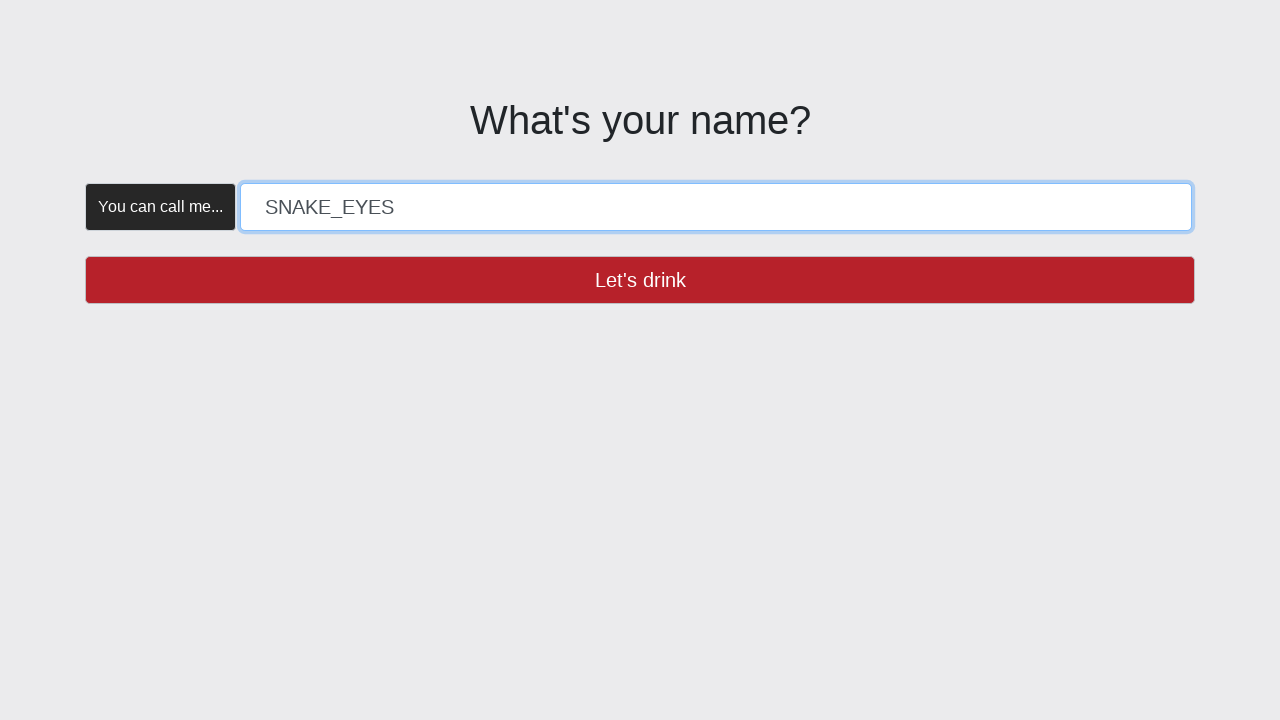

Clicked "Let's drink" button to confirm player name at (640, 280) on button >> internal:has-text="Let's drink"i
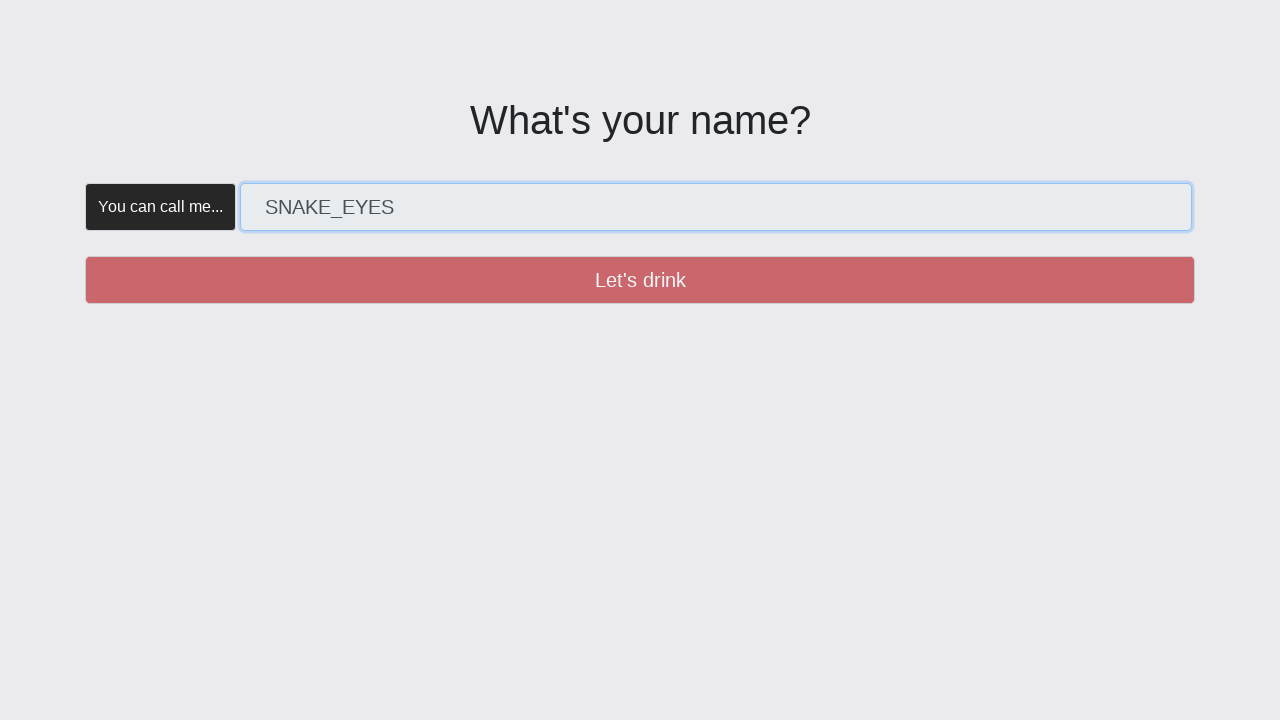

Verified "Create" button is enabled at (355, 182) on button >> internal:has-text="Create"i
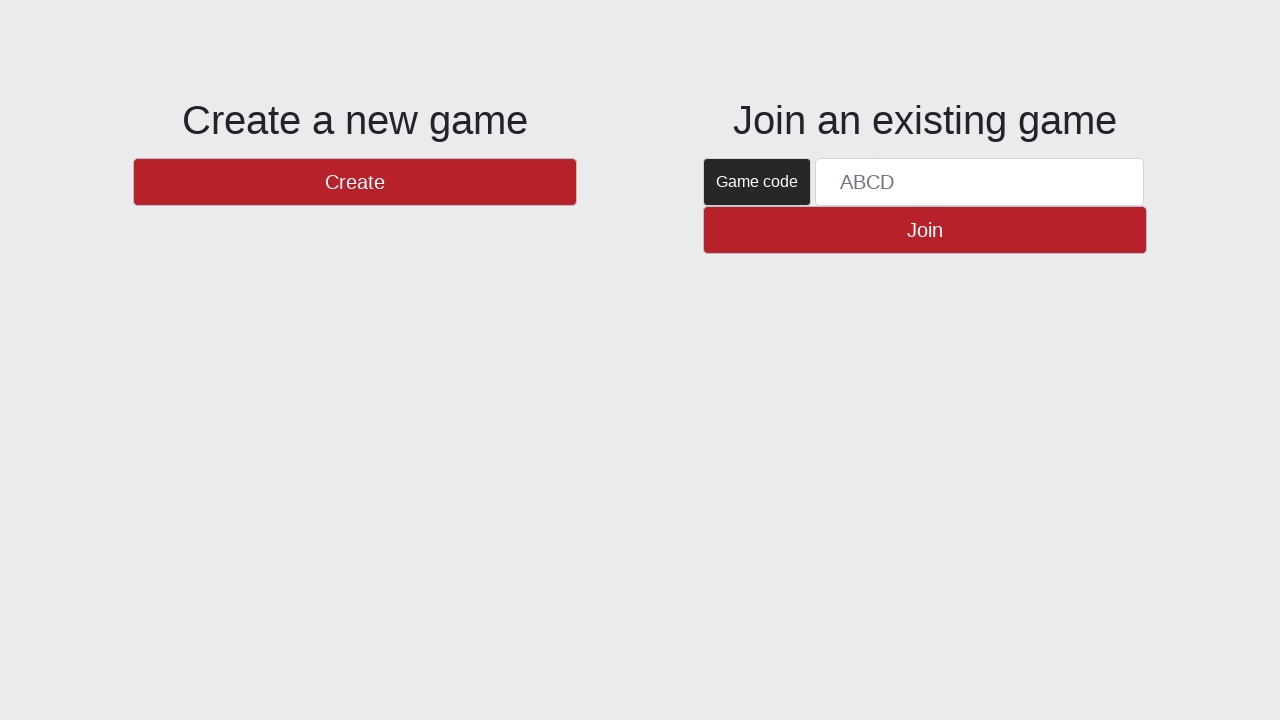

Clicked "Create" button to start the game at (355, 182) on button >> internal:has-text="Create"i
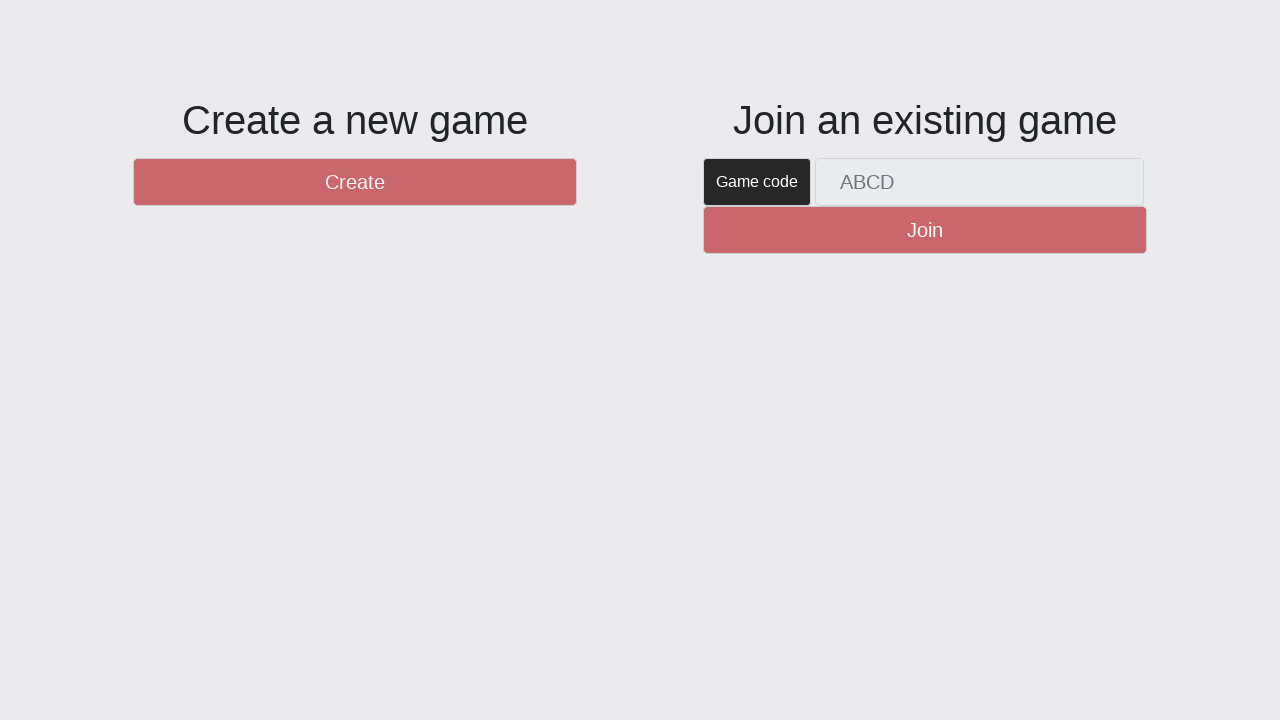

Verified "New Round" button is enabled at (1108, 652) on #btnNewRound
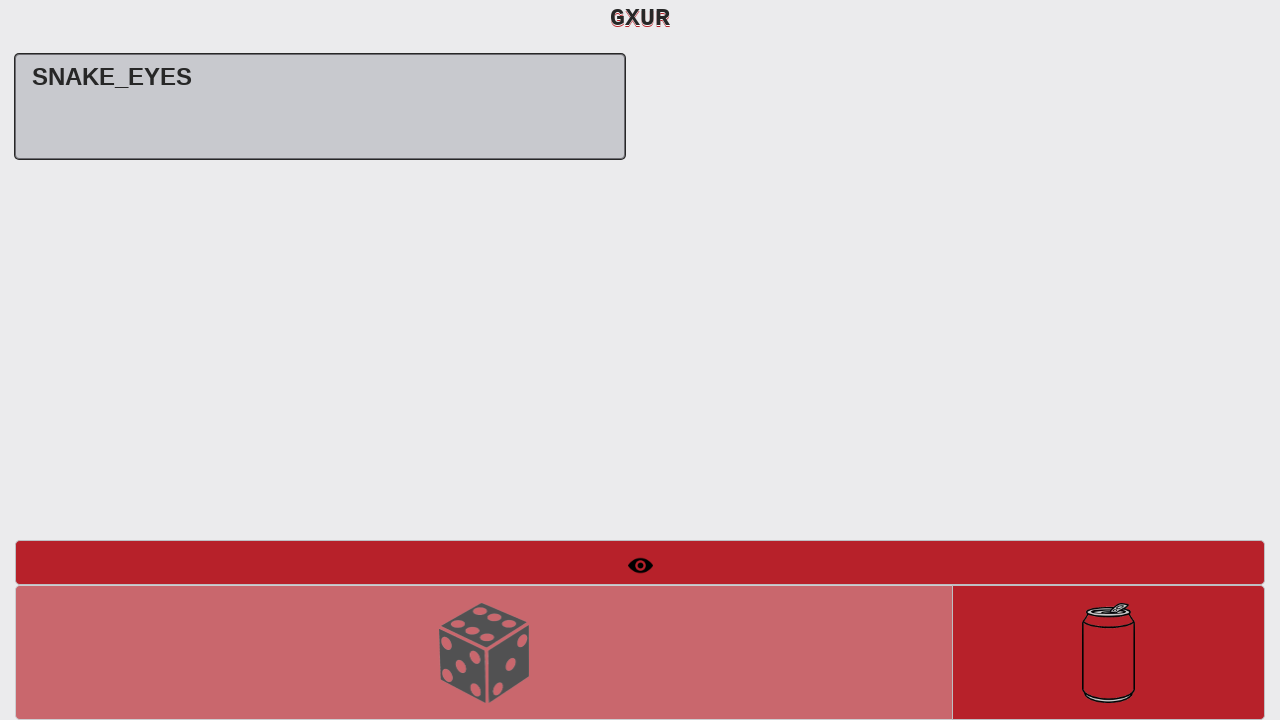

Clicked "New Round" button to start a round at (1108, 652) on #btnNewRound
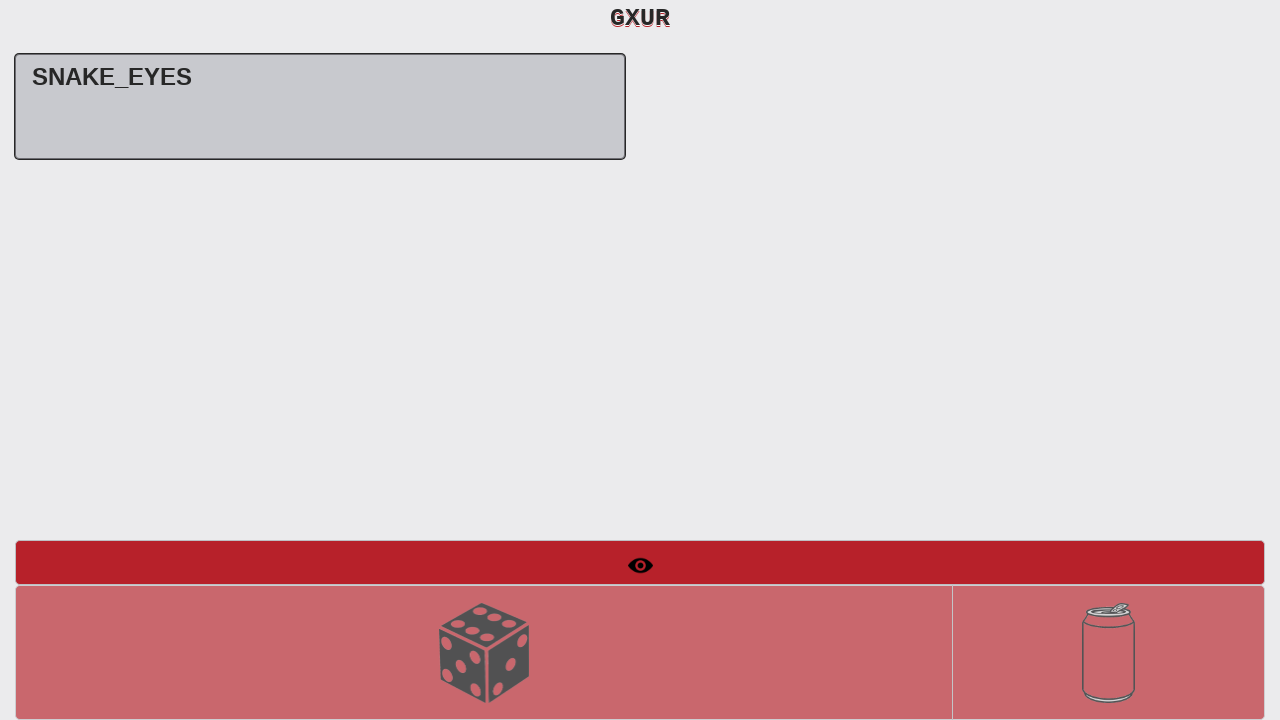

Verified "Roll Dice" button is enabled at (484, 652) on #btnRollDice
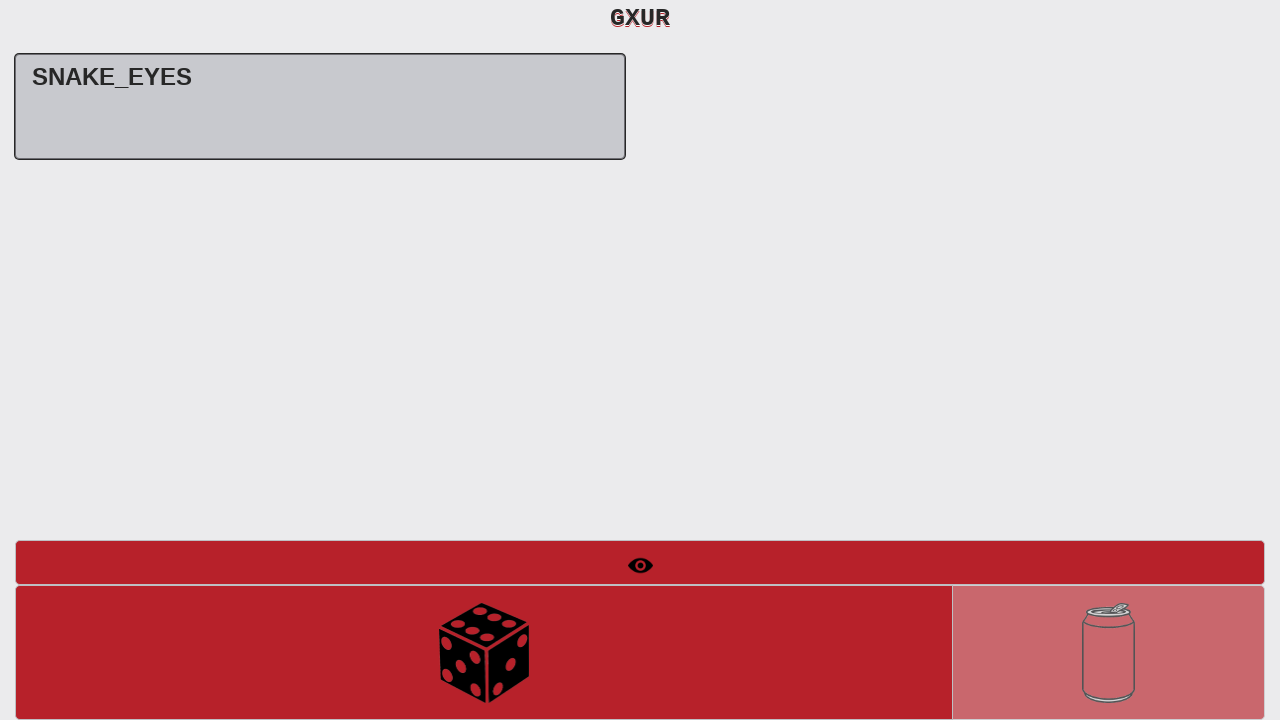

Clicked "Roll Dice" button - first roll (rolled 1,1) at (484, 652) on #btnRollDice
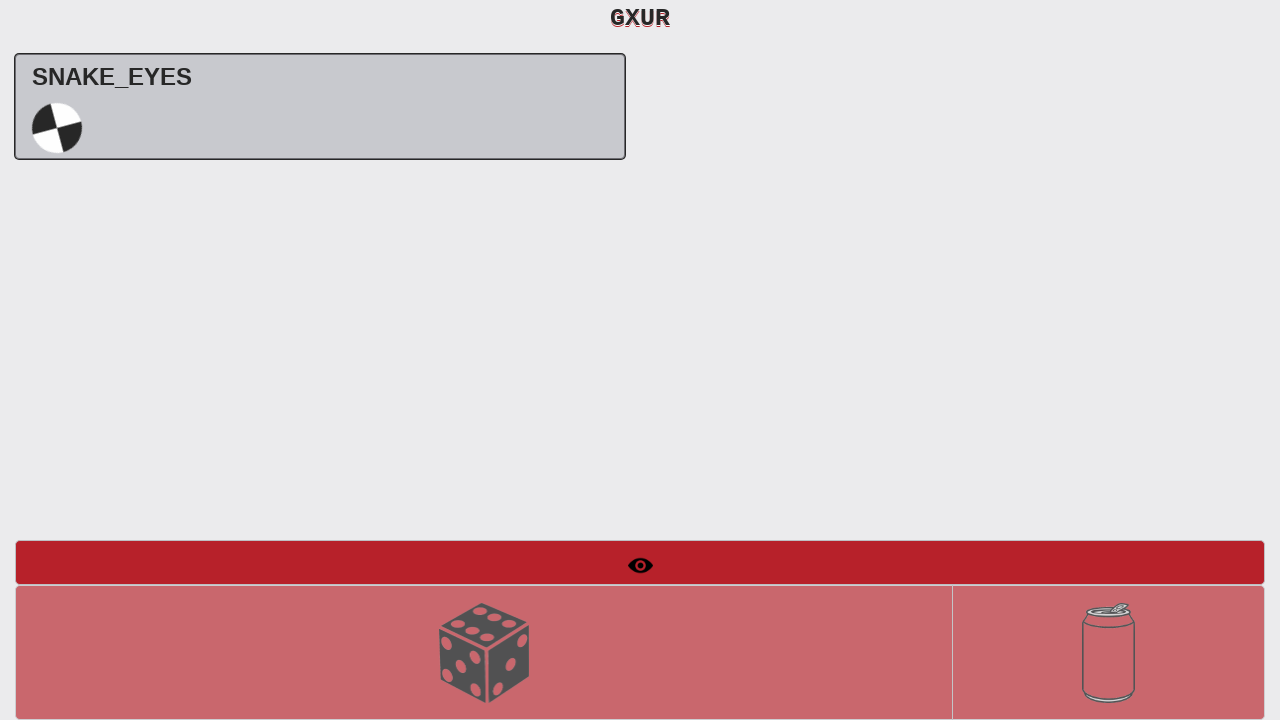

Verified "Roll Dice" button is enabled for second roll at (484, 652) on #btnRollDice
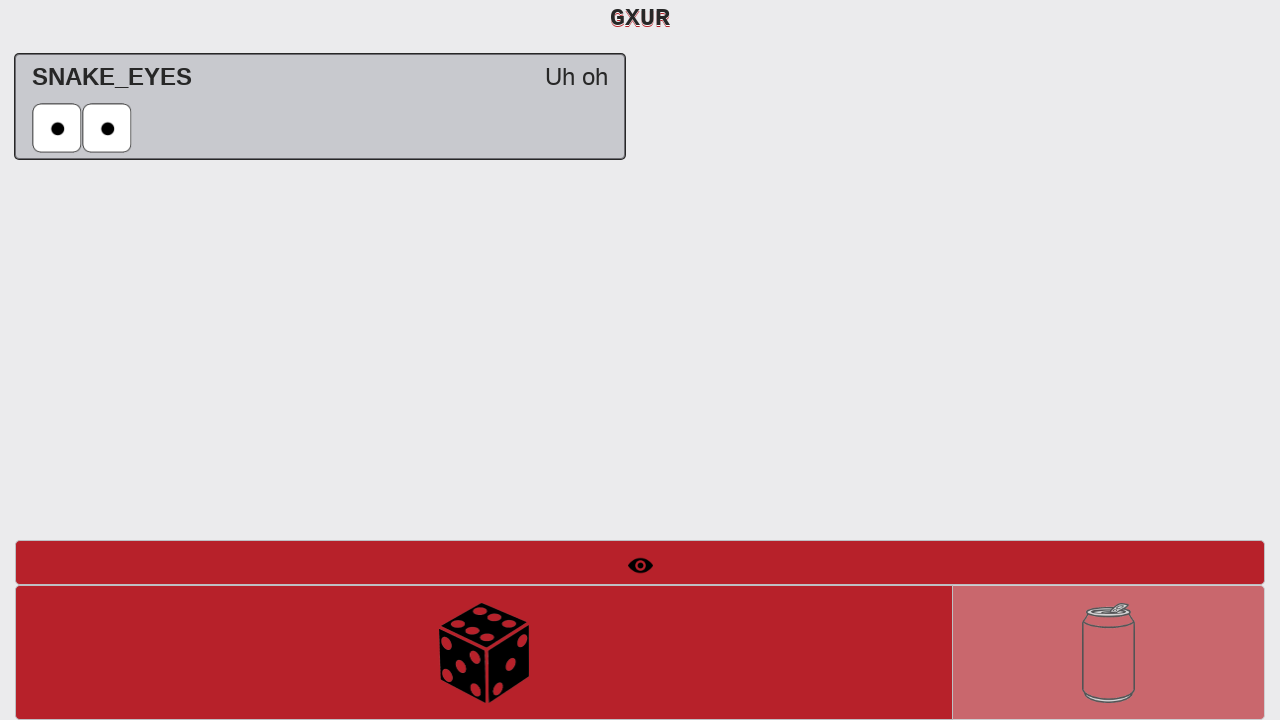

Clicked "Roll Dice" button - second roll (rolled 1,1,1) at (484, 652) on #btnRollDice
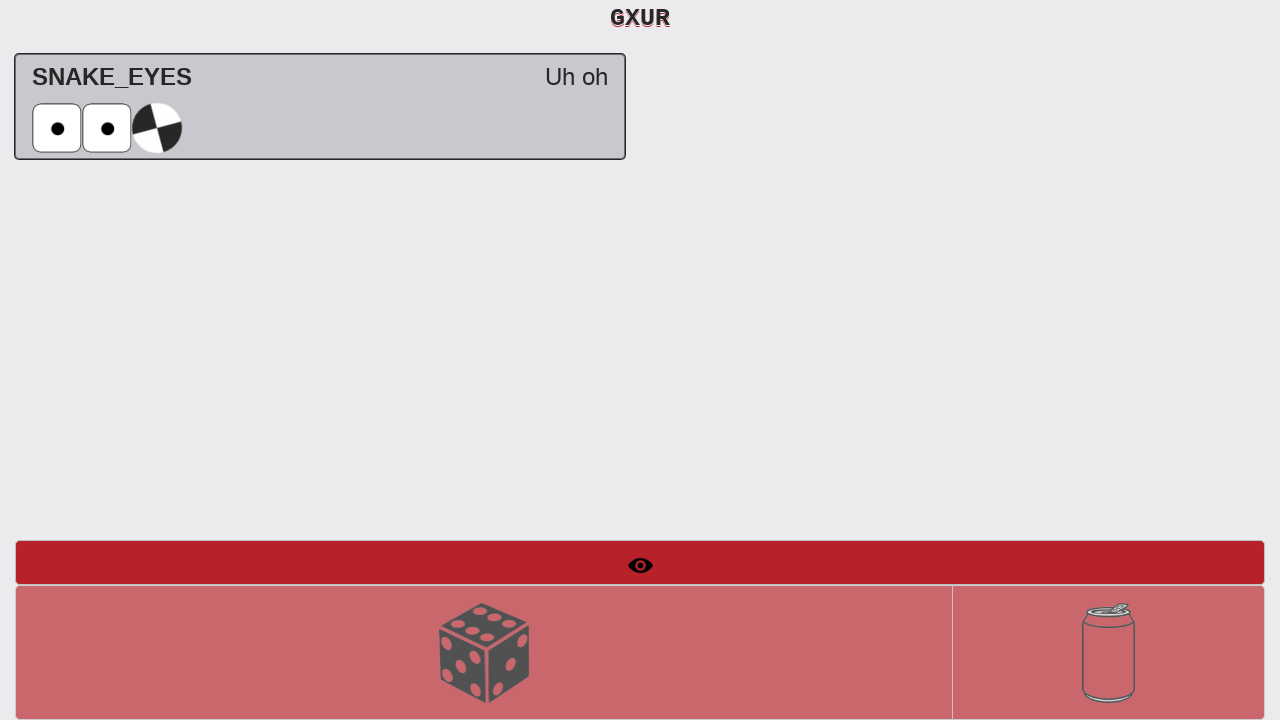

Verified "New Round" button is enabled after rolls at (1108, 652) on #btnNewRound
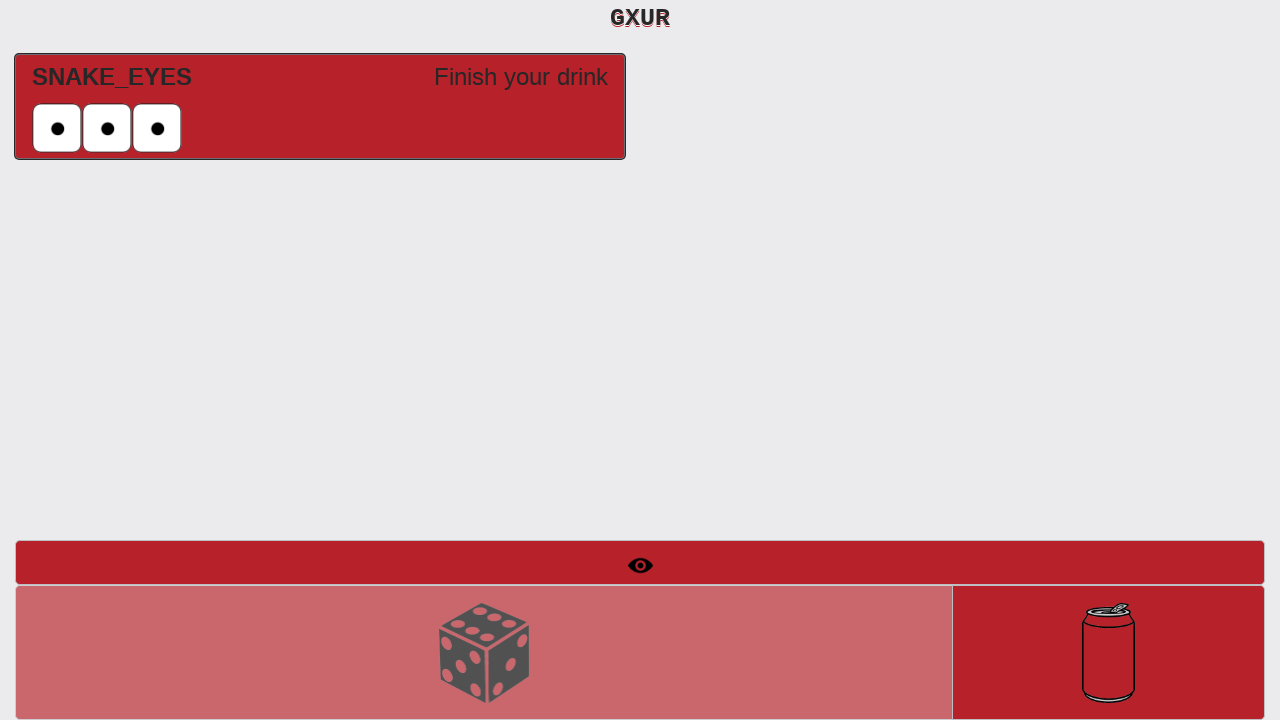

Verified 'SNAKE_EYES Finish your drink' message is displayed
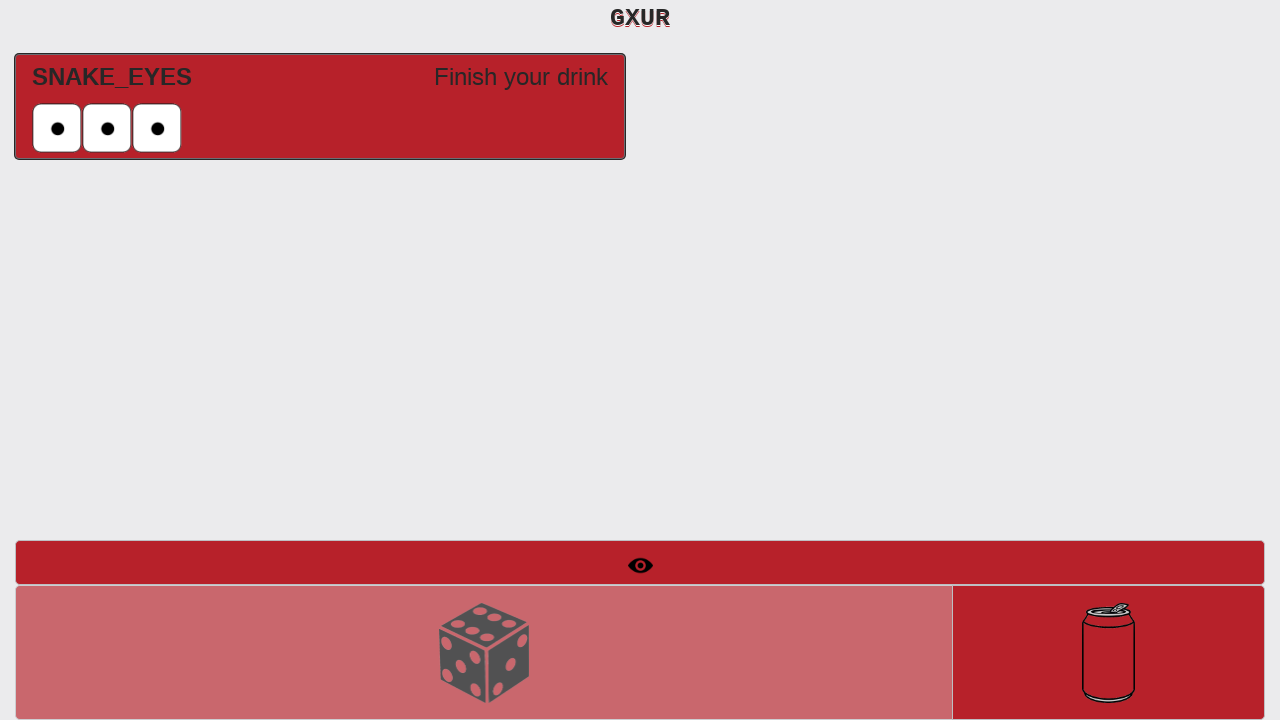

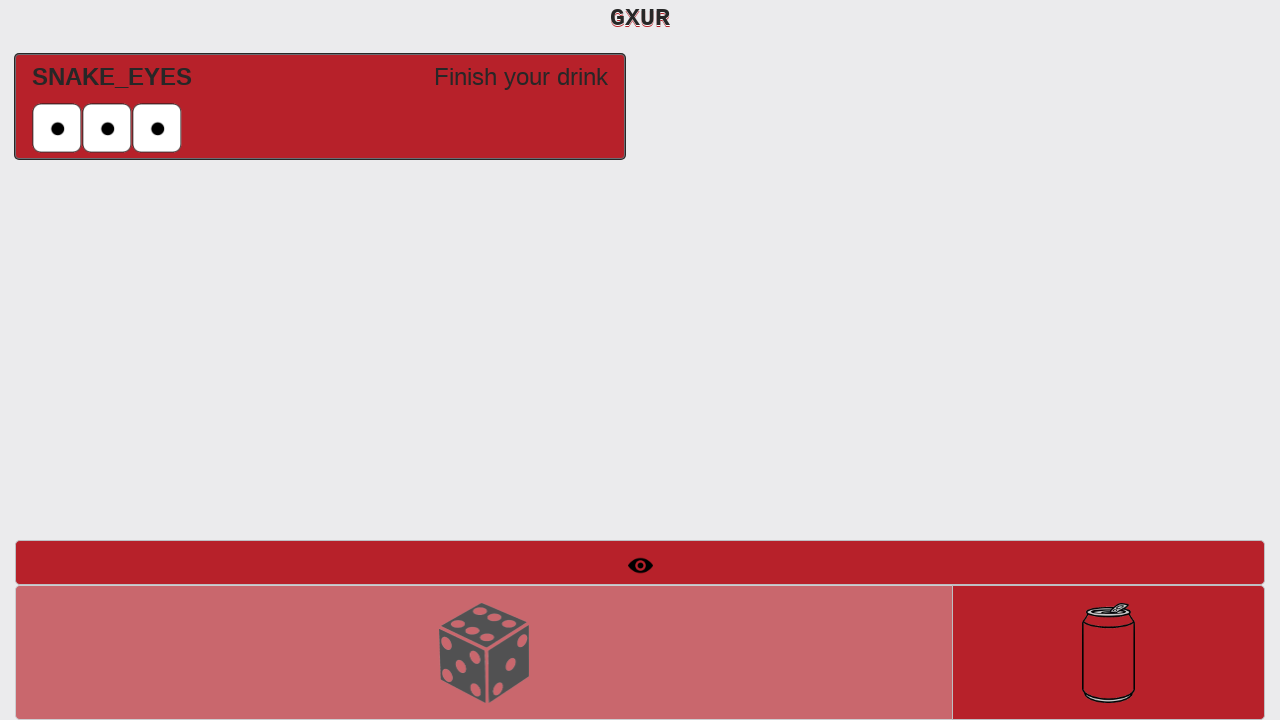